Tests opening a new browser window by clicking a button and verifying the content displayed in the new window.

Starting URL: https://demoqa.com/browser-windows

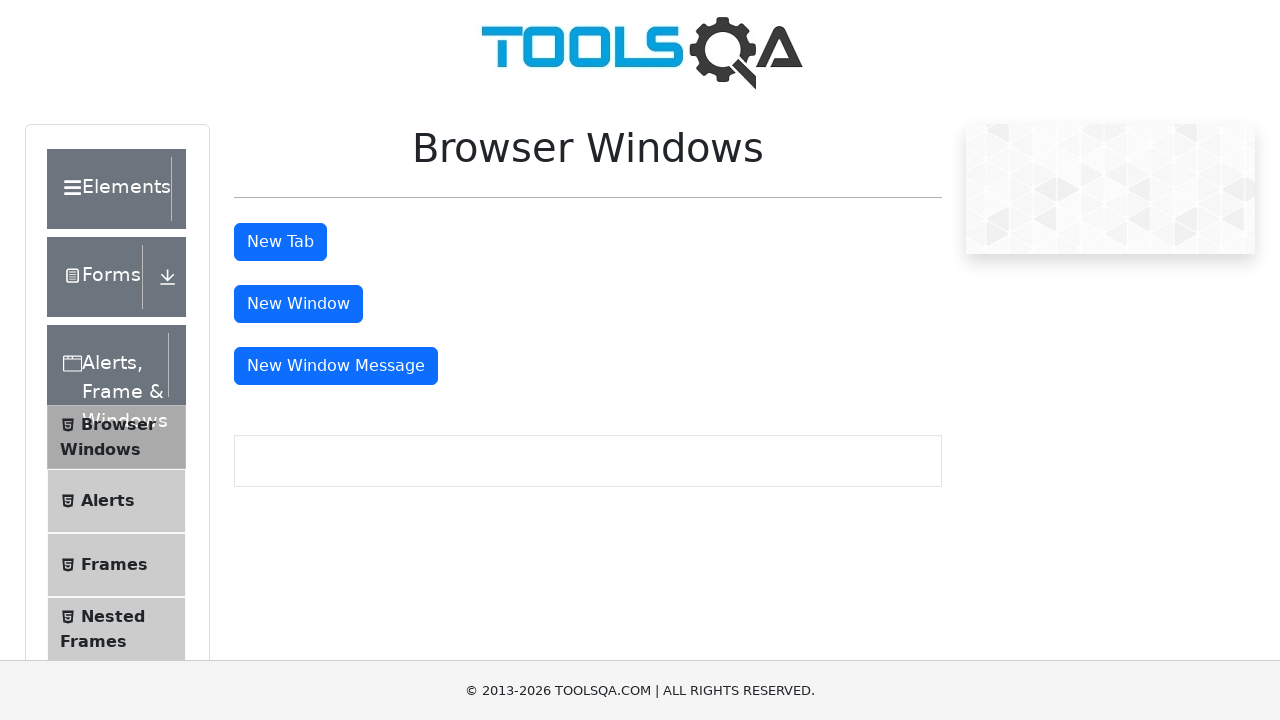

Clicked window button to open new browser window at (298, 304) on #windowButton
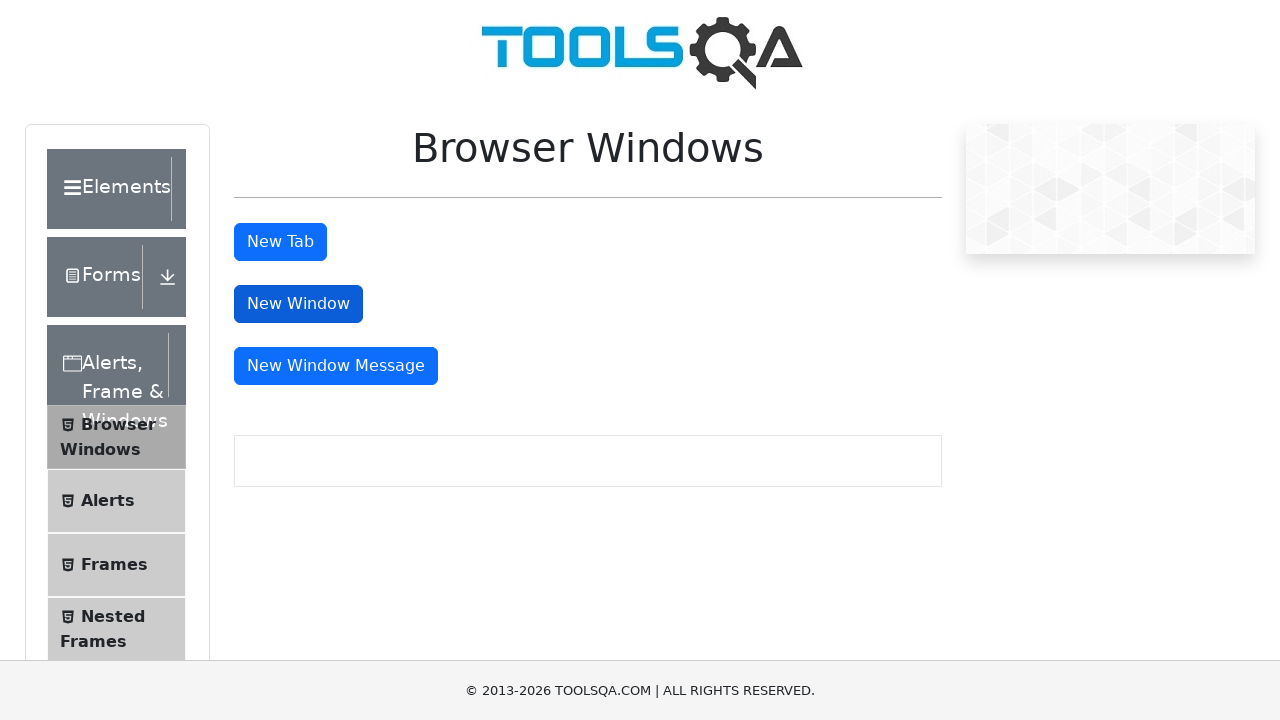

New window opened and captured
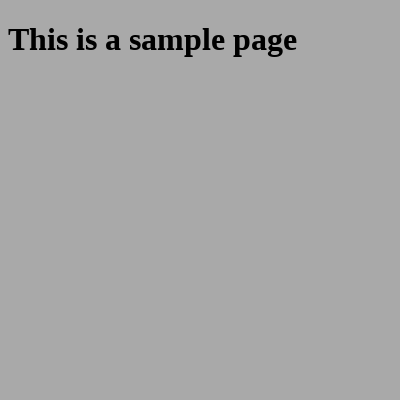

New window loaded completely
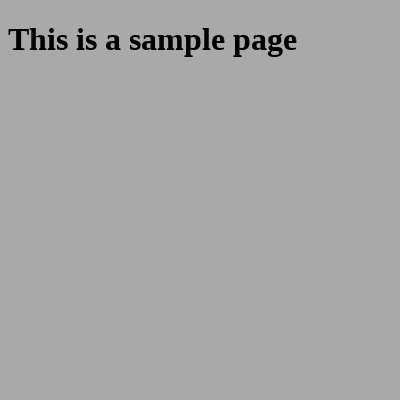

Retrieved heading text from new window: 'This is a sample page'
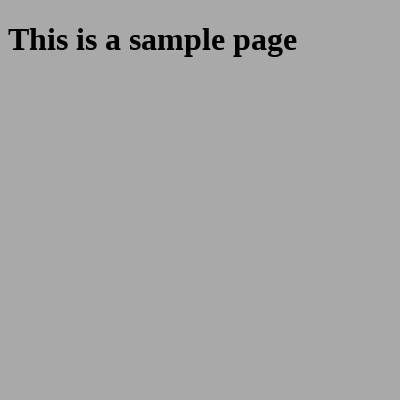

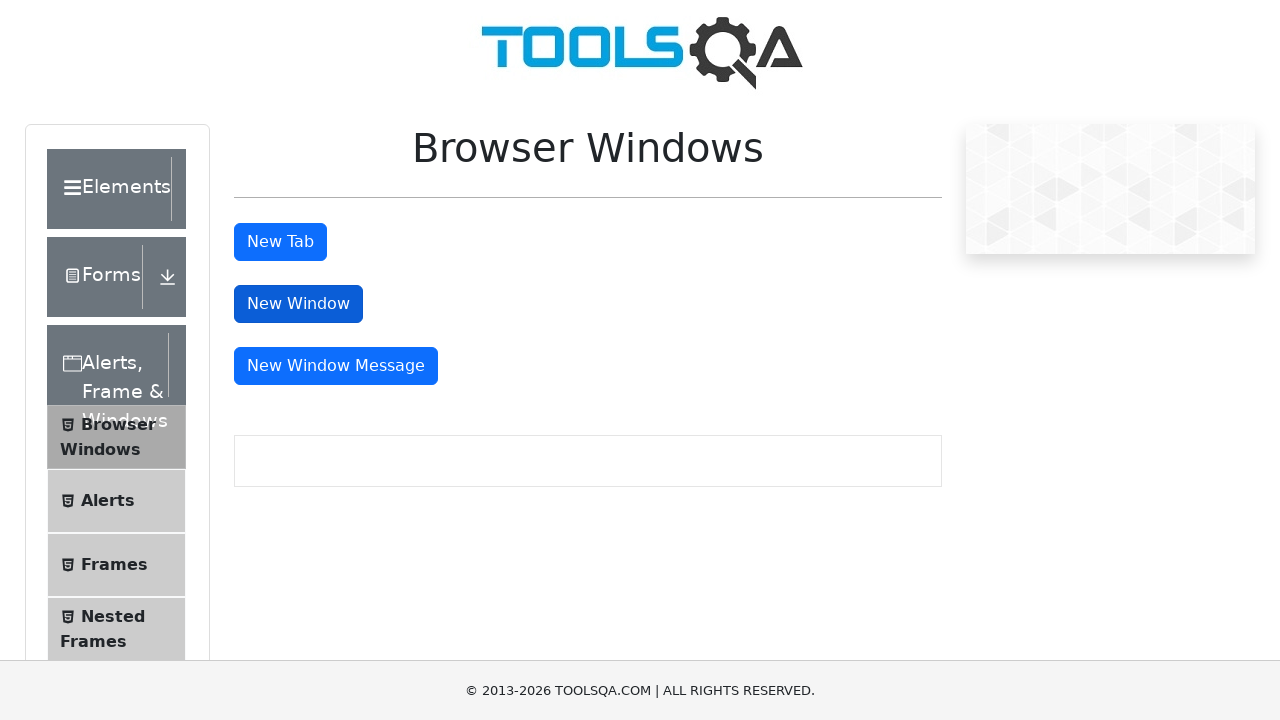